Tests popup window handling by clicking a link that opens a popup window, then closing only the child window while keeping the parent window open.

Starting URL: http://omayo.blogspot.com/

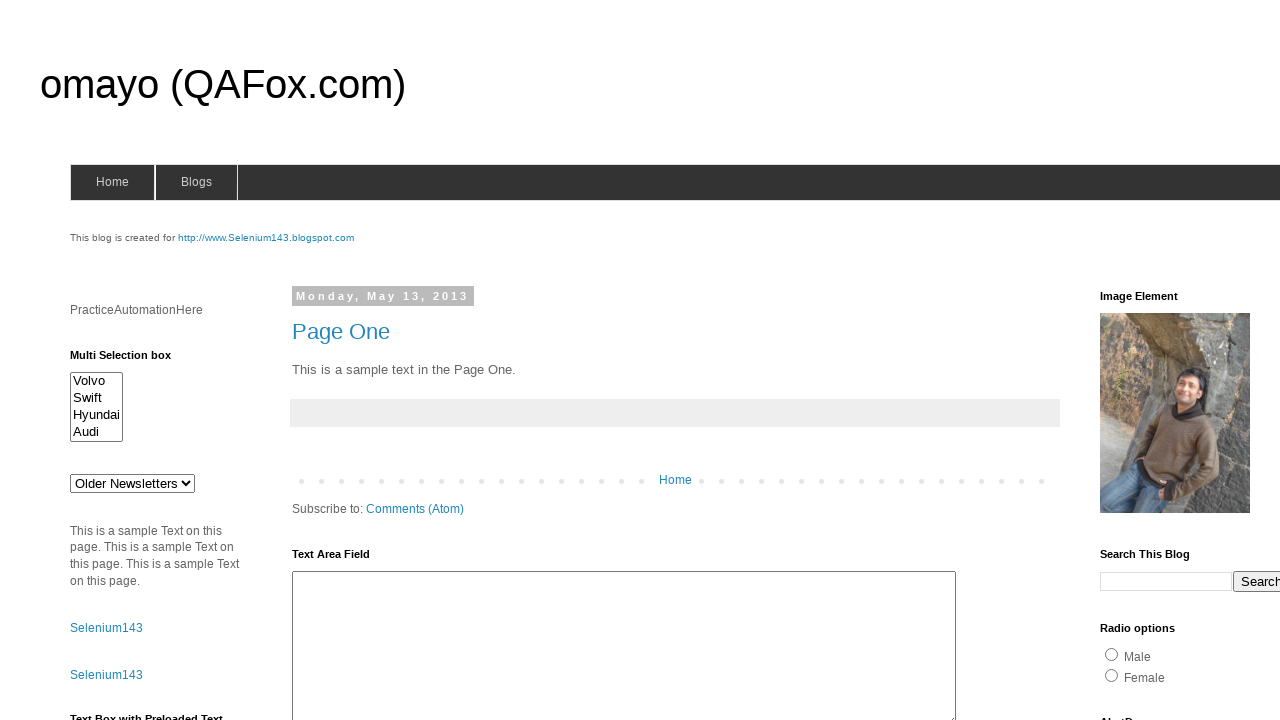

Located and scrolled into view the 'Open a popup window' link
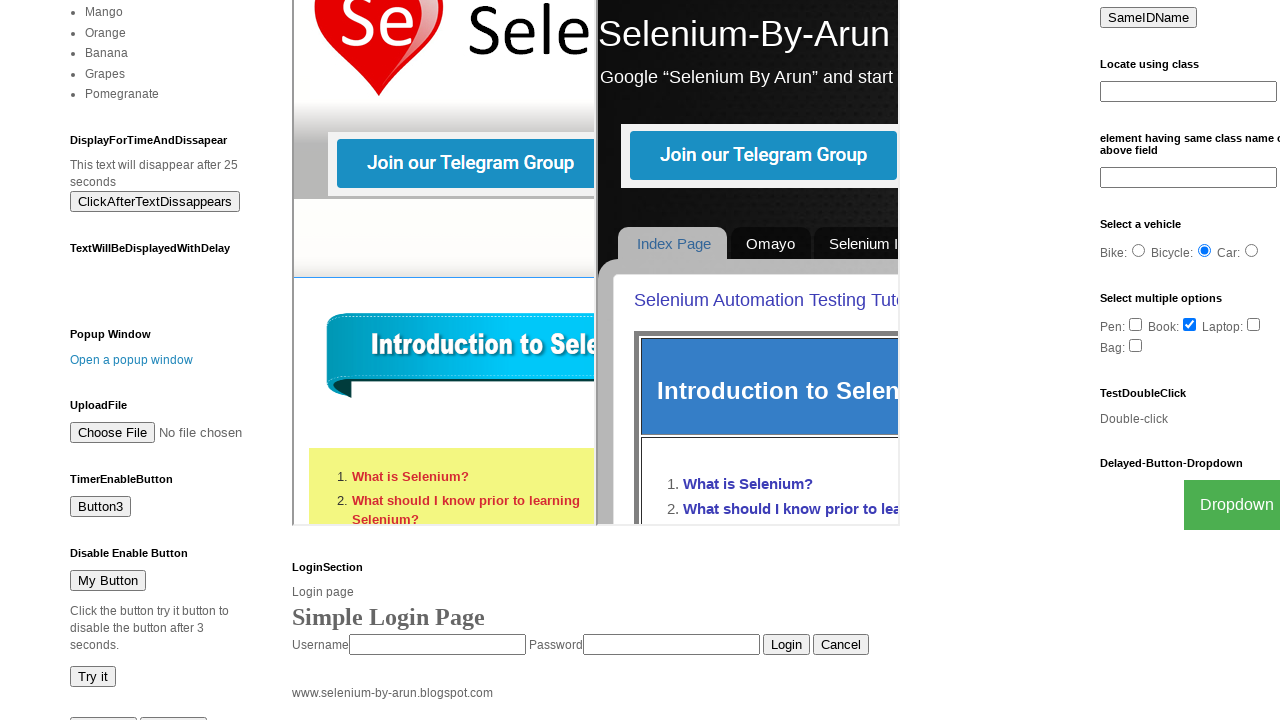

Stored reference to parent window
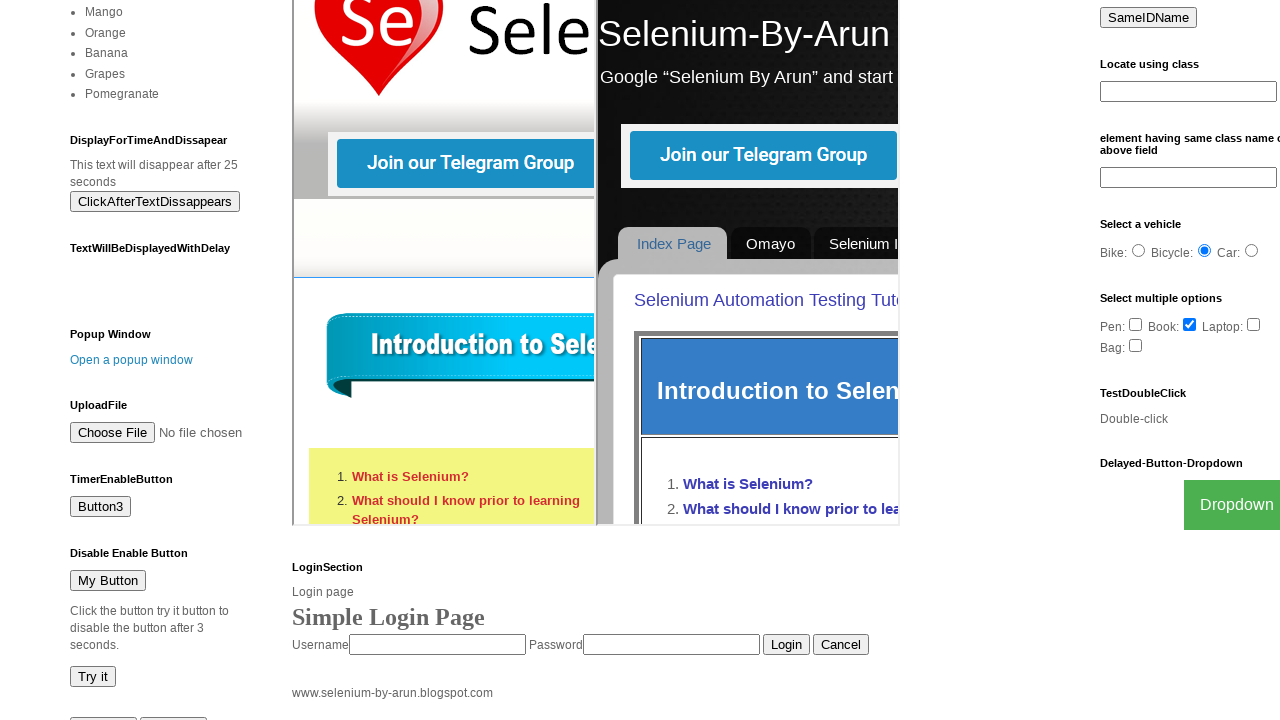

Clicked 'Open a popup window' link to open child window at (132, 360) on text=Open a popup window
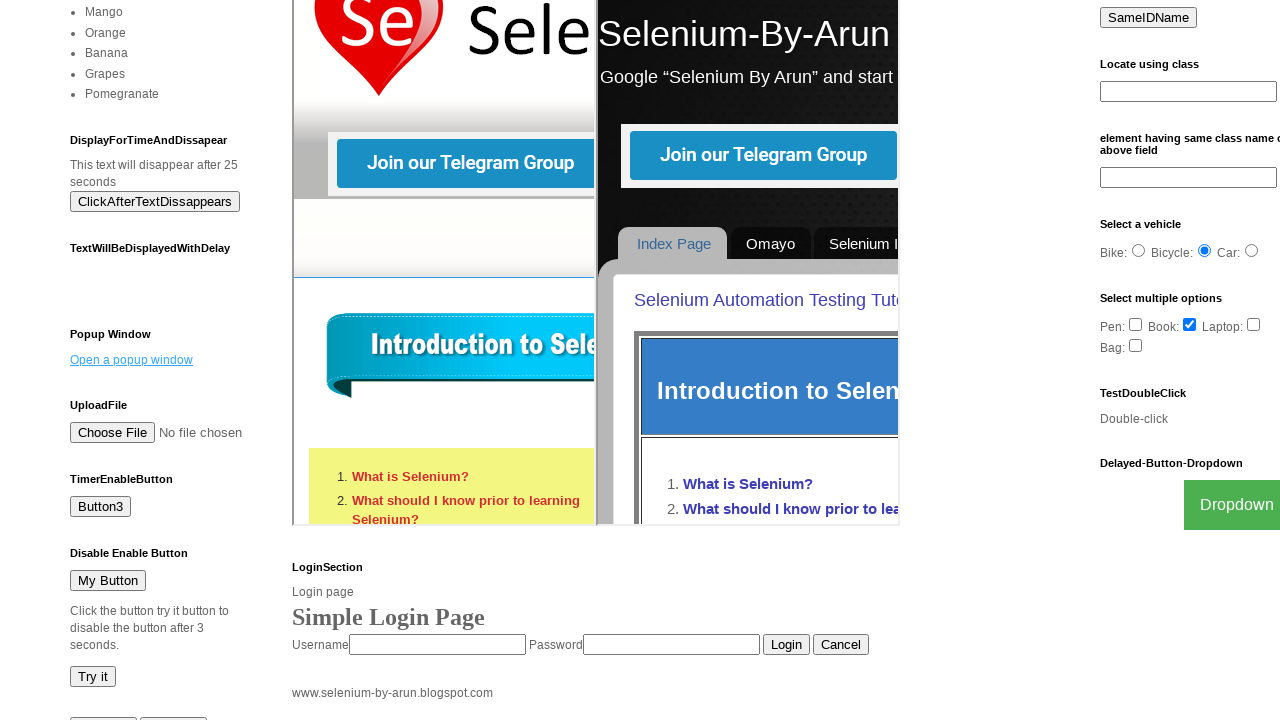

Captured reference to newly opened popup window
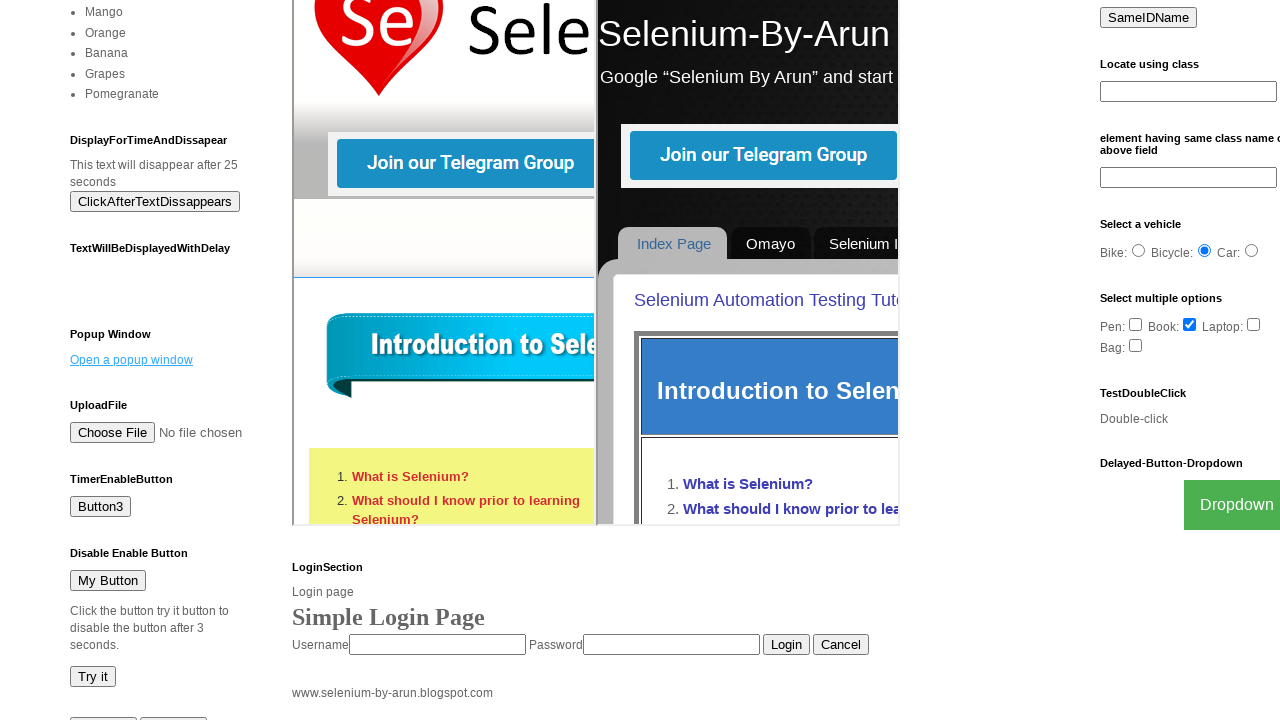

Waited for popup window to fully load (domcontentloaded)
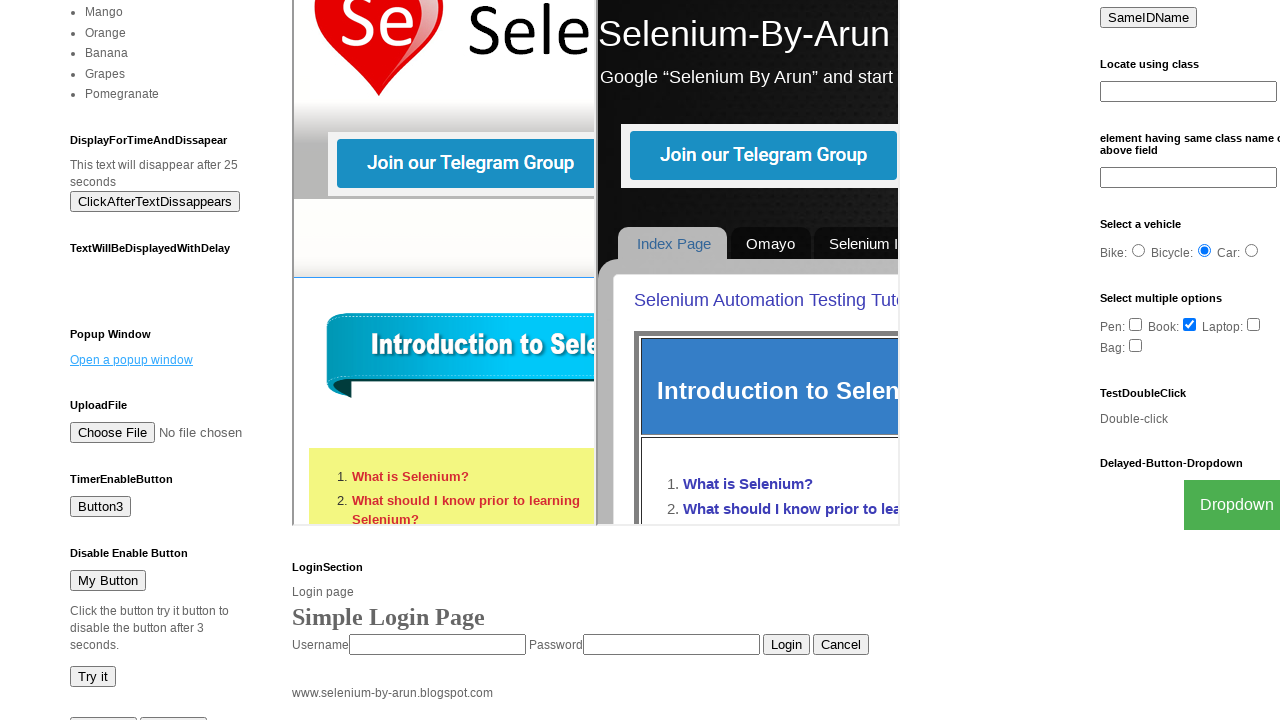

Closed the popup (child) window
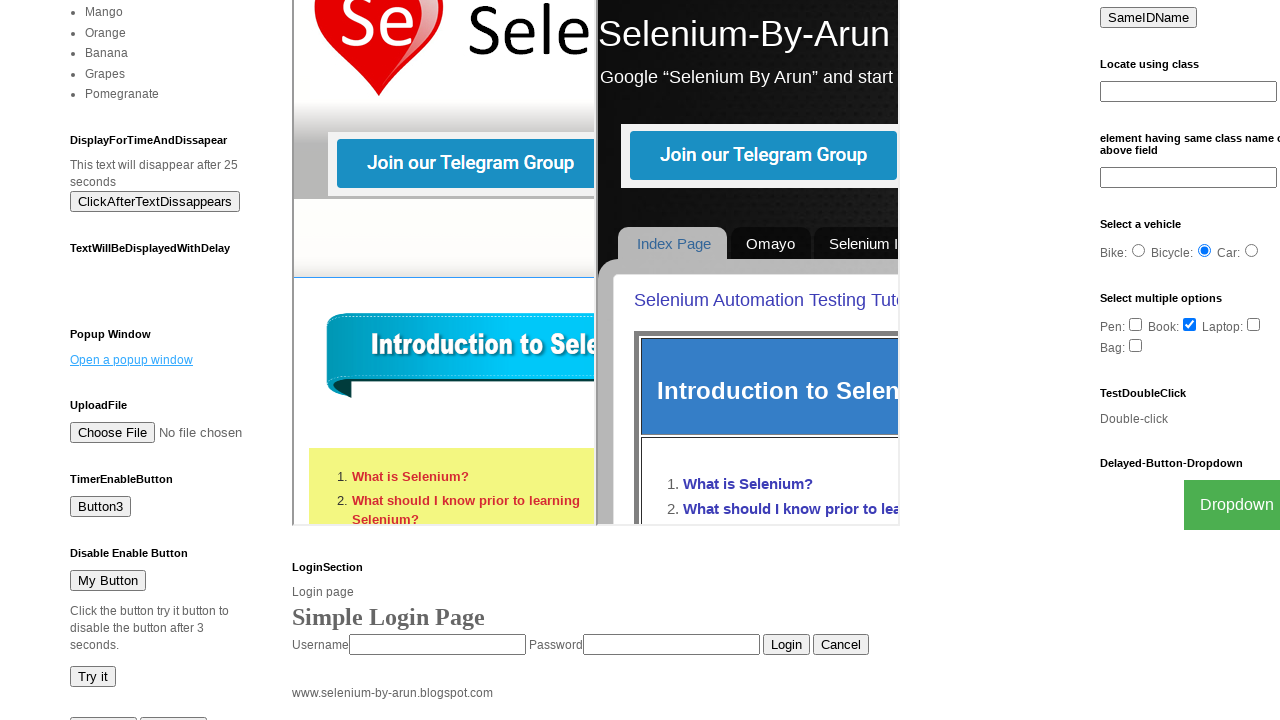

Verified parent window is still open and interactive by confirming the popup link is still present
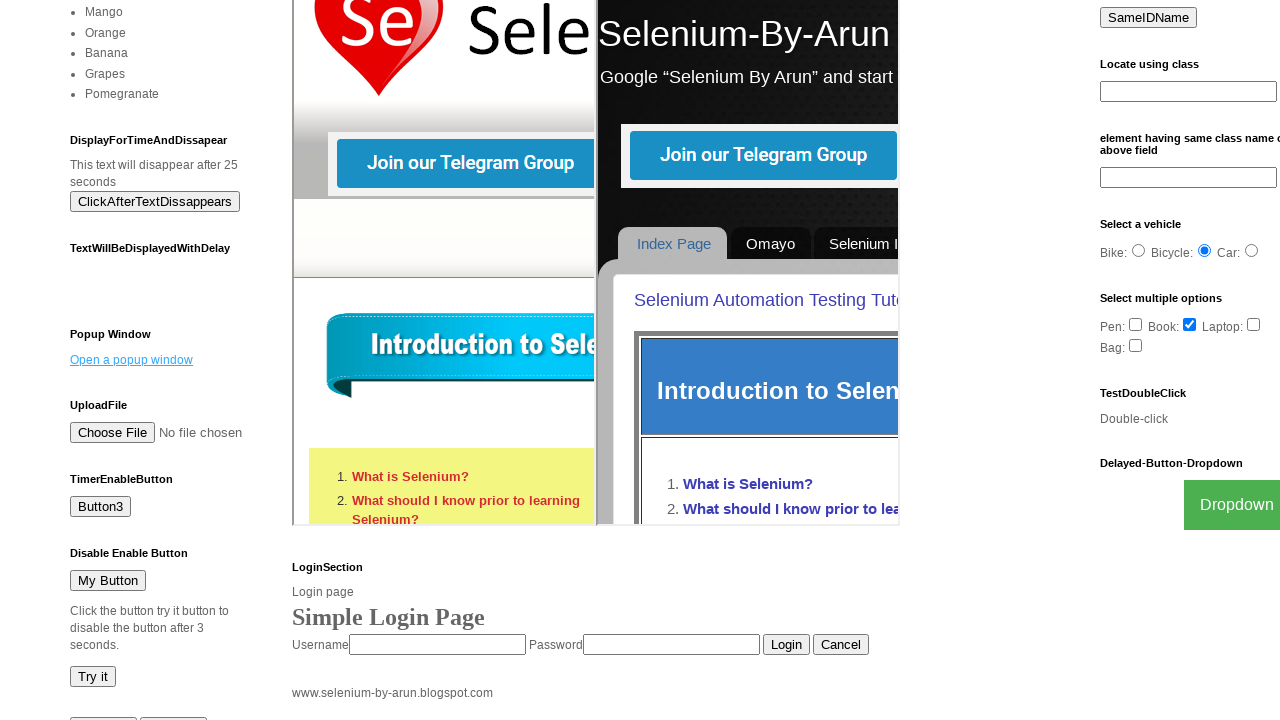

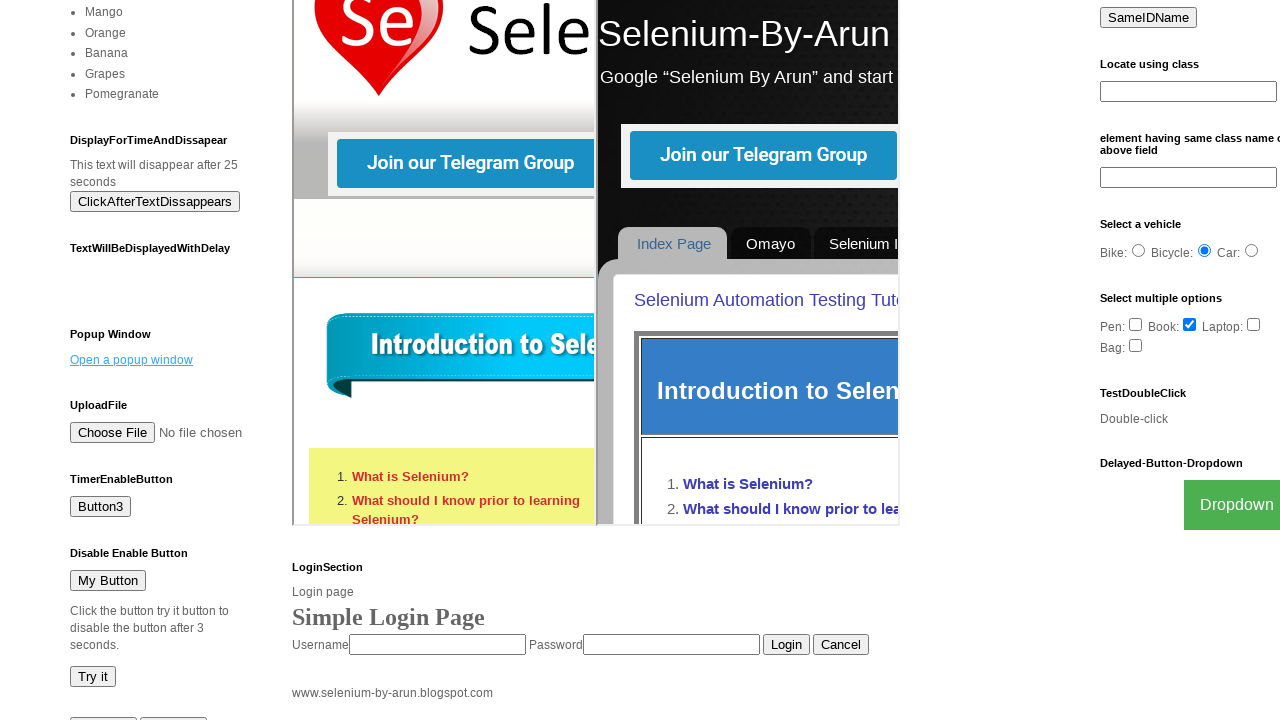